Tests A/B Testing page by clicking the A/B Testing link and verifying the header text displays correctly

Starting URL: https://the-internet.herokuapp.com/

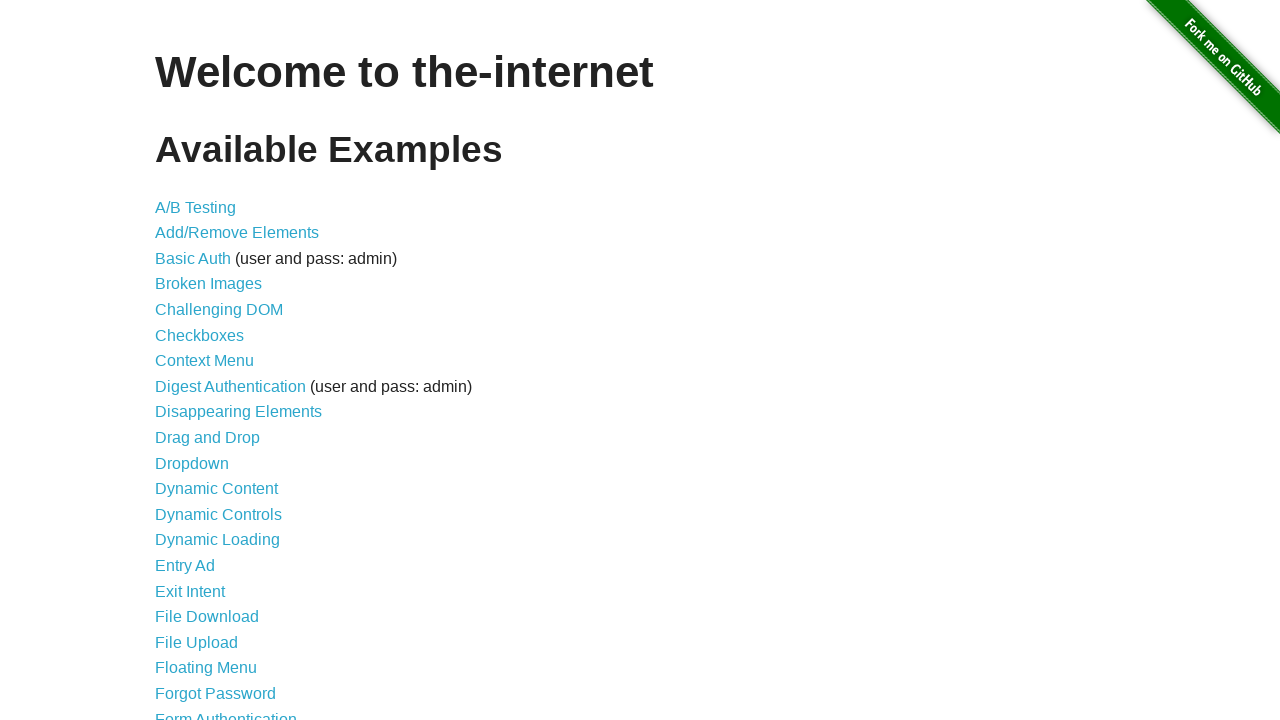

Clicked the A/B Testing link at (196, 207) on internal:role=link[name="A/B Testing"i]
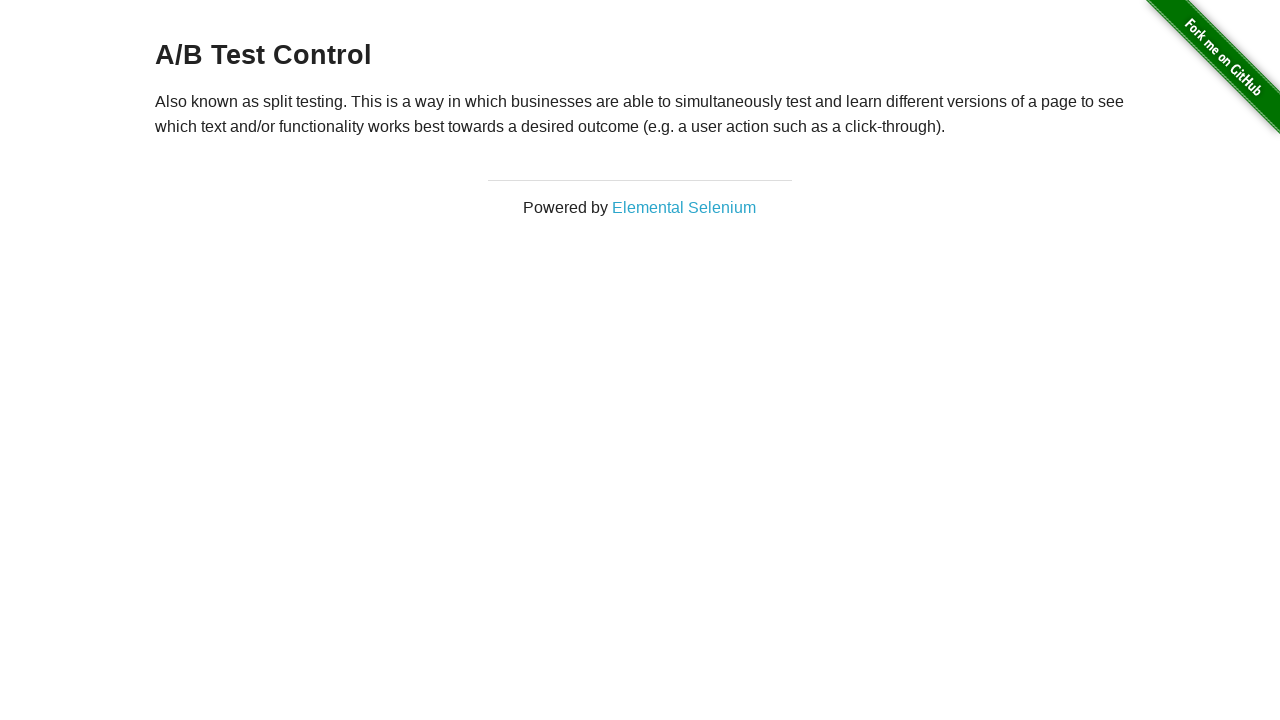

Verified A/B Test header text is displayed
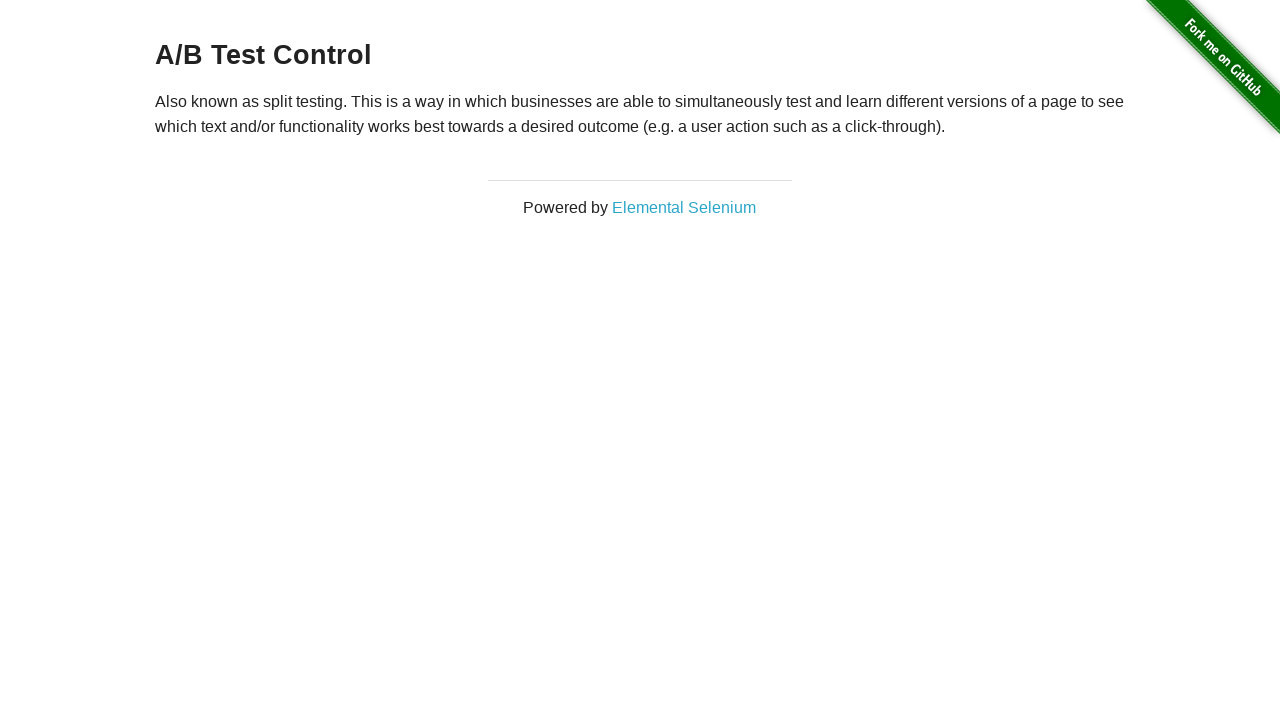

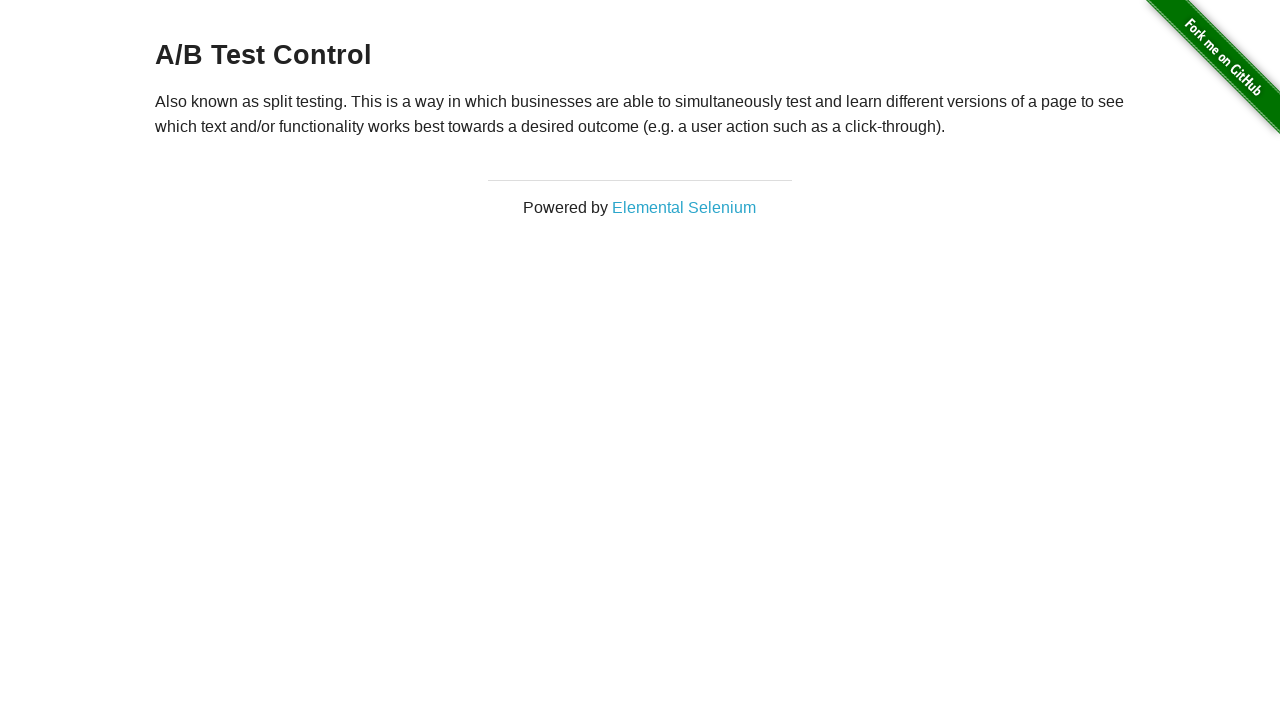